Tests datepicker functionality by entering a date into the datepicker field and pressing Enter to confirm the selection

Starting URL: https://formy-project.herokuapp.com/datepicker

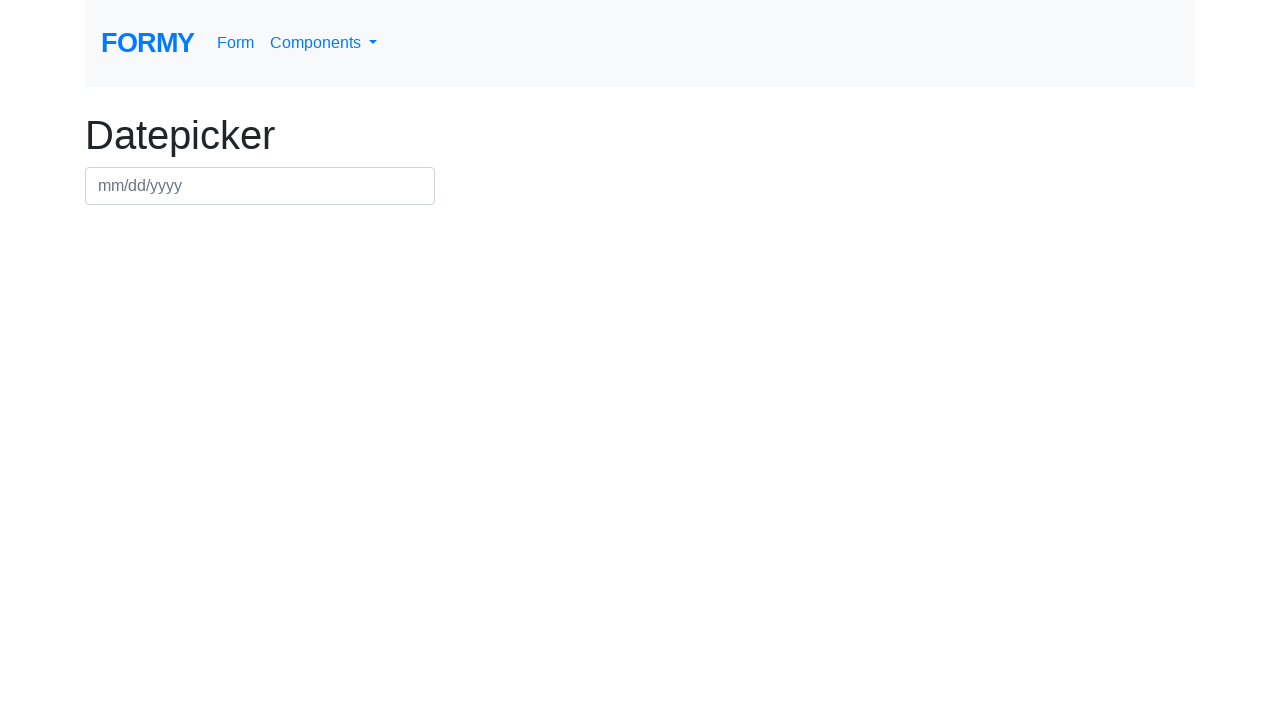

Filled datepicker field with date 07/15/2024 on #datepicker
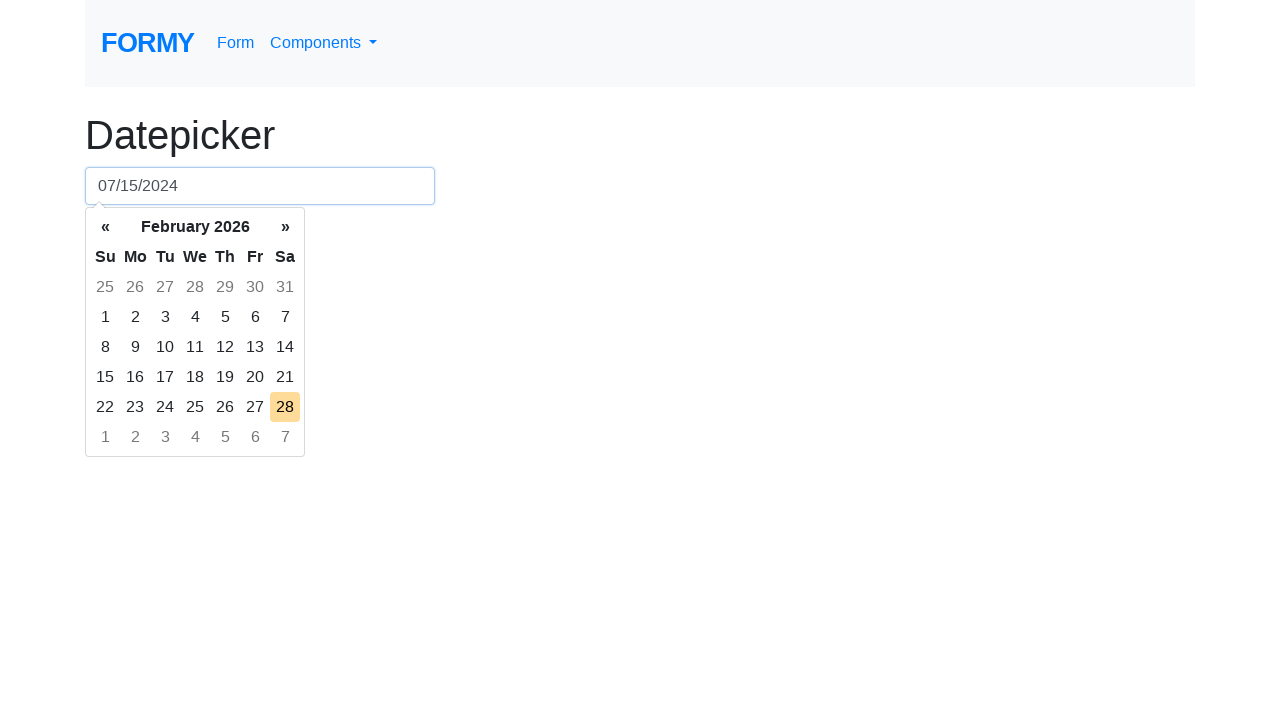

Pressed Enter to confirm datepicker selection on #datepicker
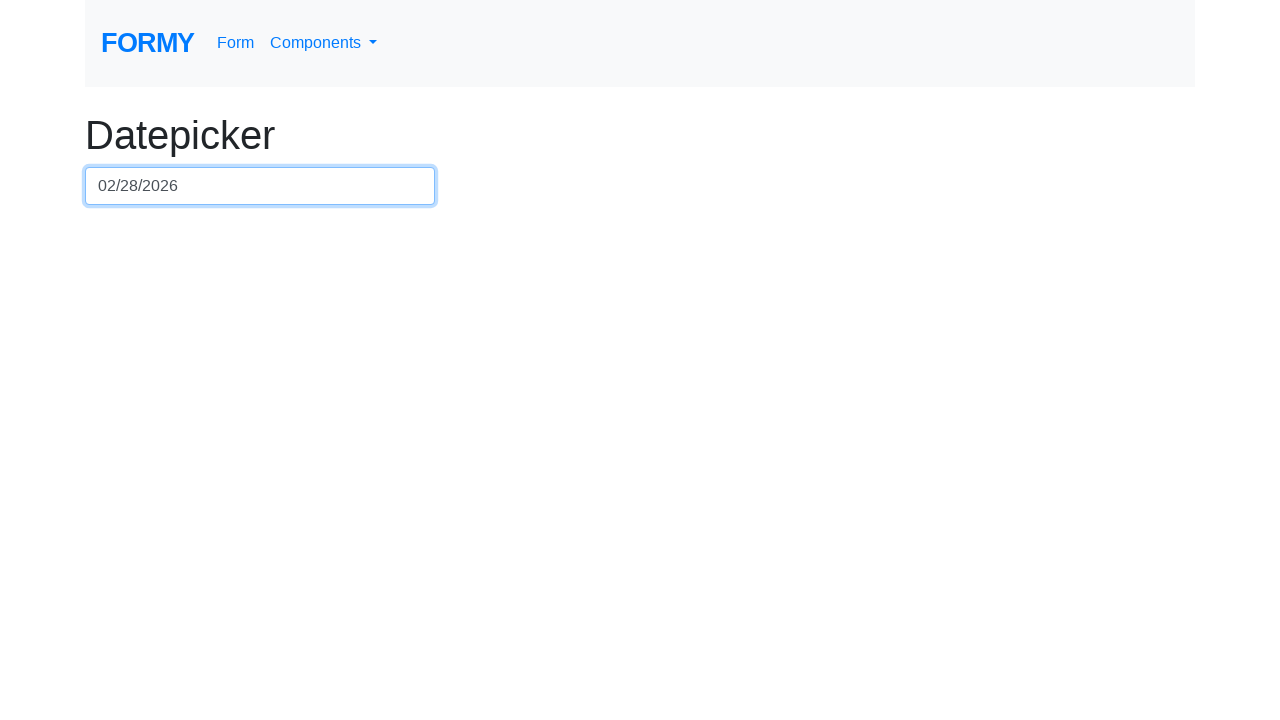

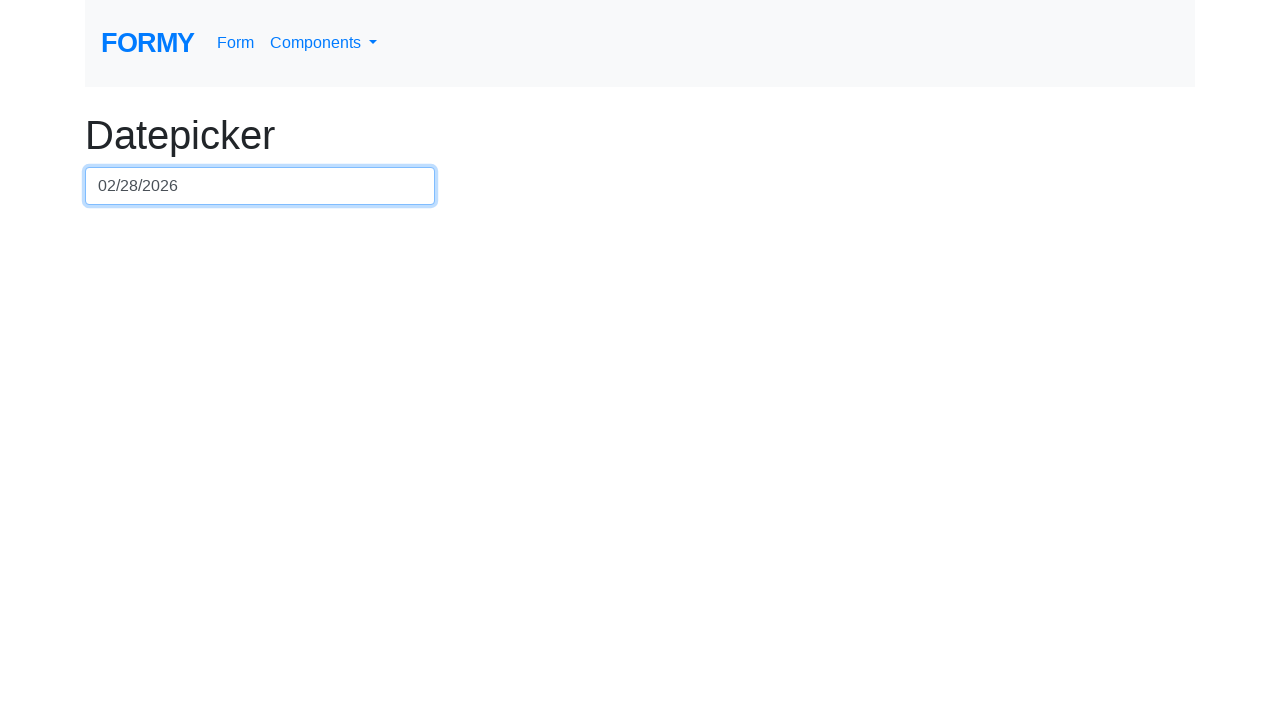